Tests drag-and-drop functionality on a price range slider by dragging the left slider handle left and then right to adjust the price range.

Starting URL: http://talkerscode.com/webtricks/demo/demo_price-range-slider-using-jquery-css-and-php.php

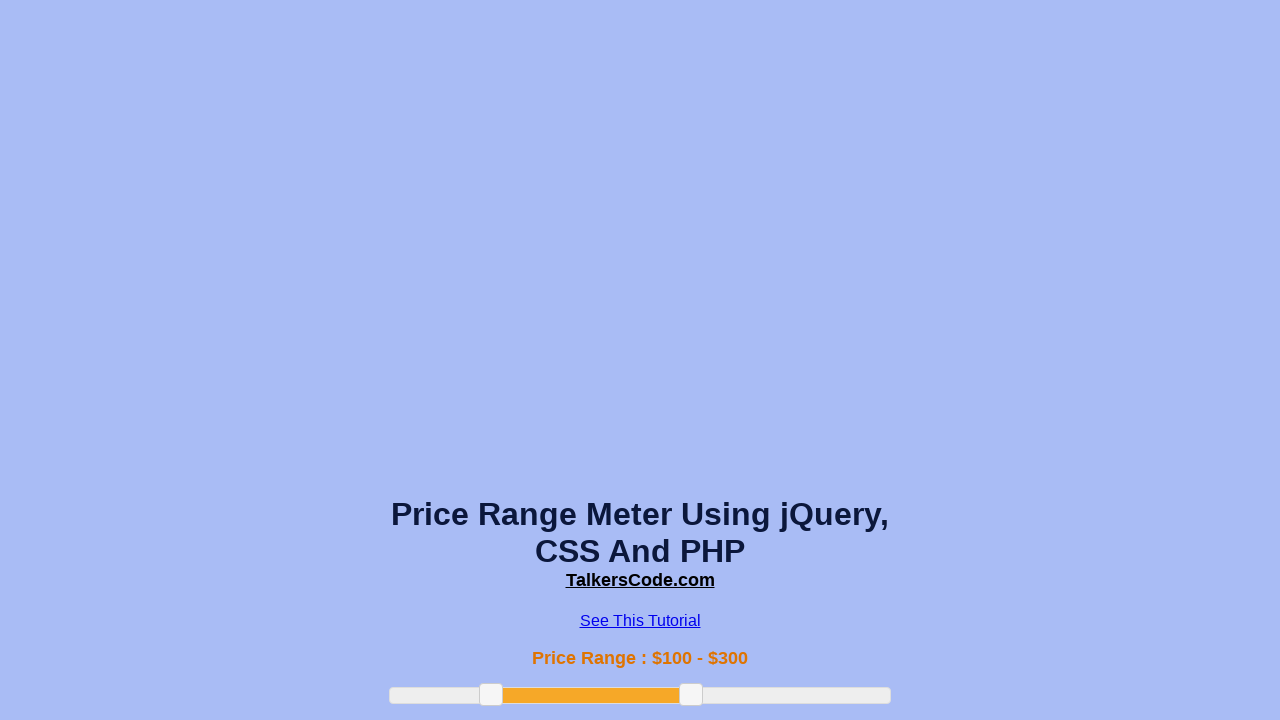

Waited for price range slider to load
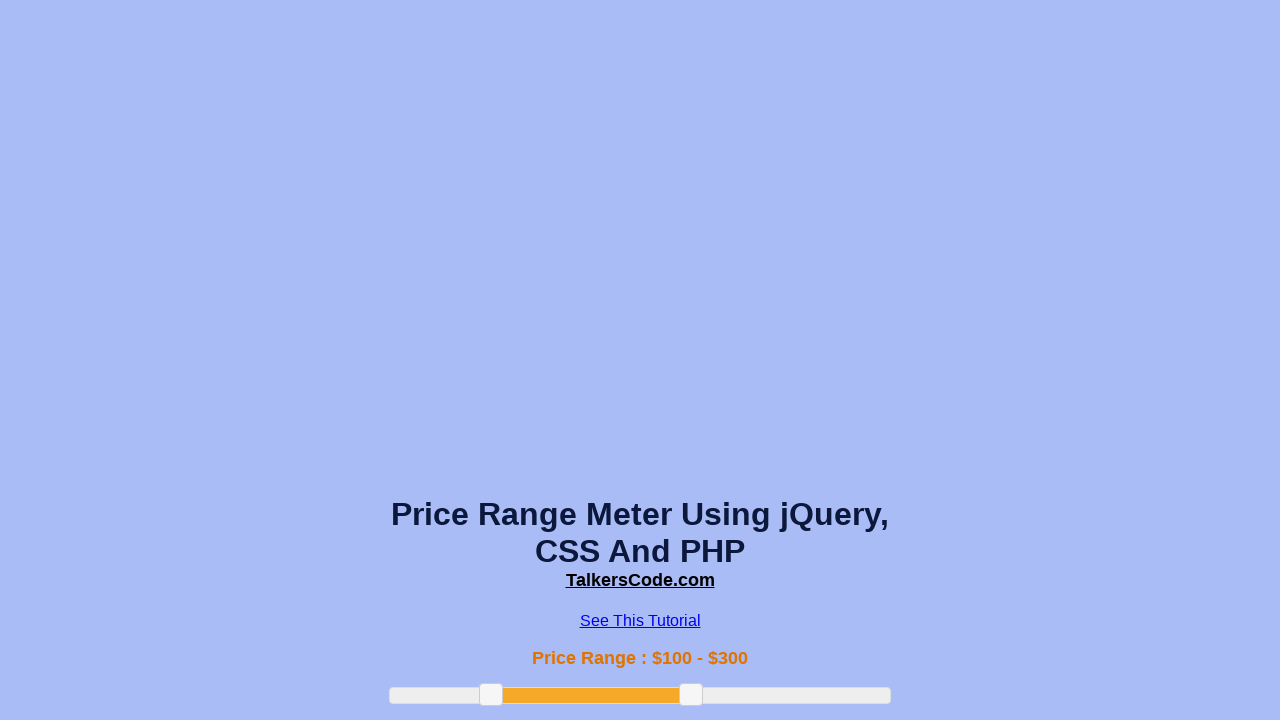

Located the left slider handle
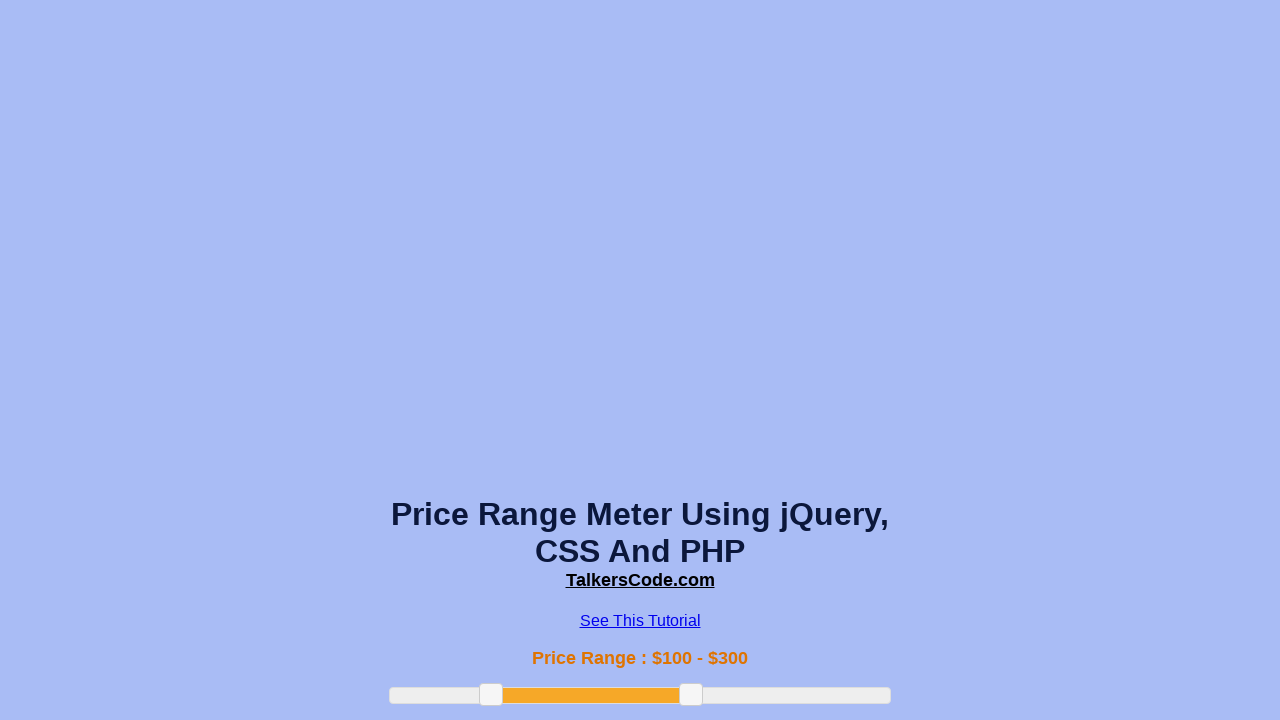

Retrieved bounding box of left slider handle
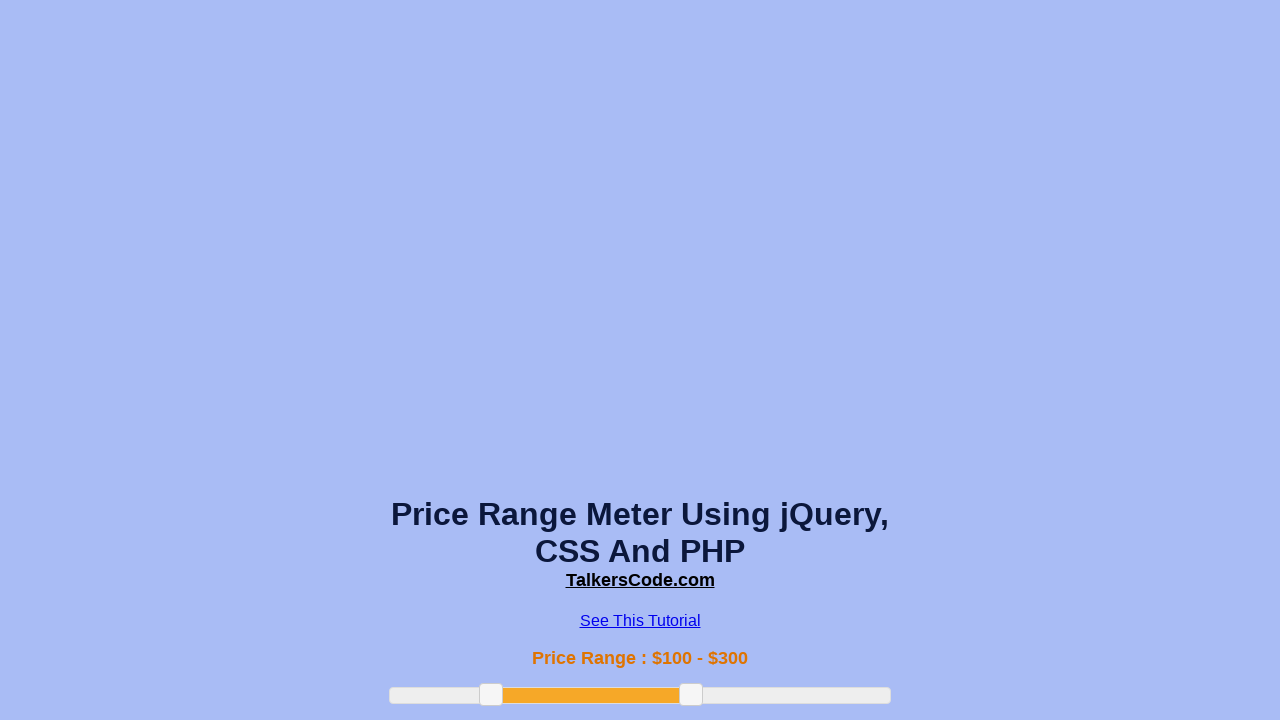

Moved mouse to center of left slider handle at (491, 695)
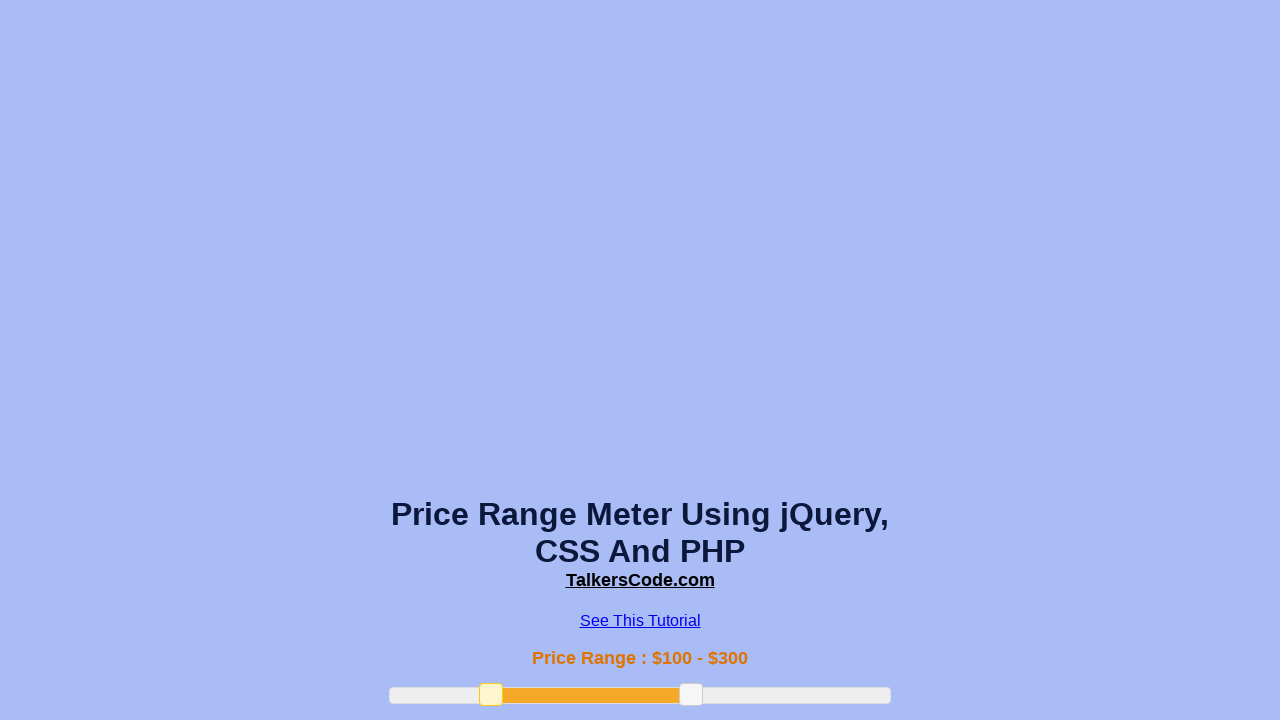

Pressed mouse button down on slider handle at (491, 695)
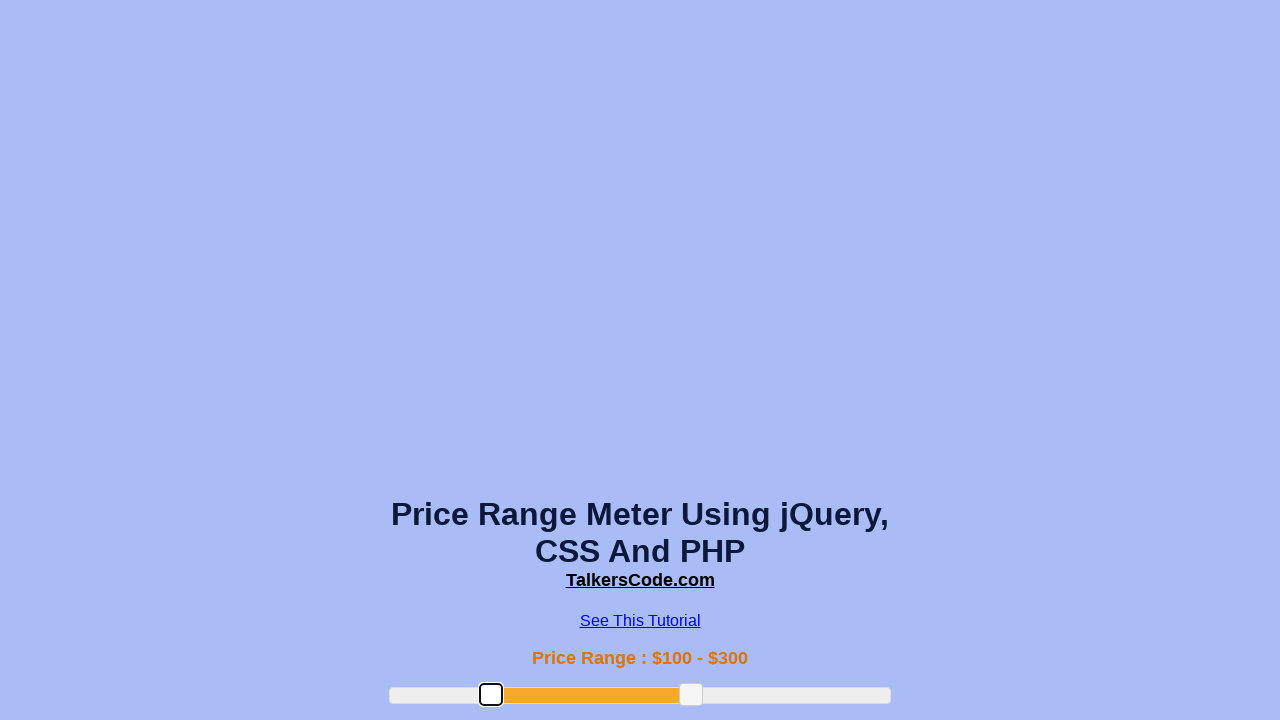

Dragged left slider handle 101 pixels to the left at (390, 695)
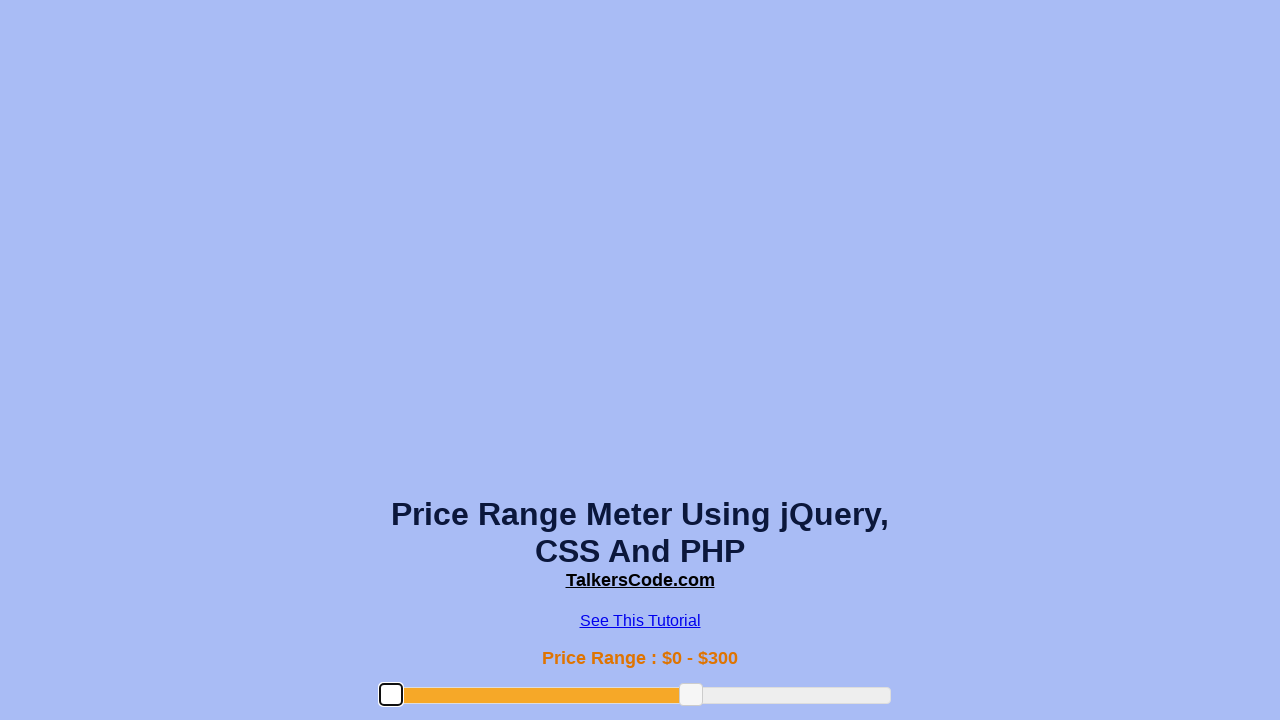

Released mouse button after dragging left at (390, 695)
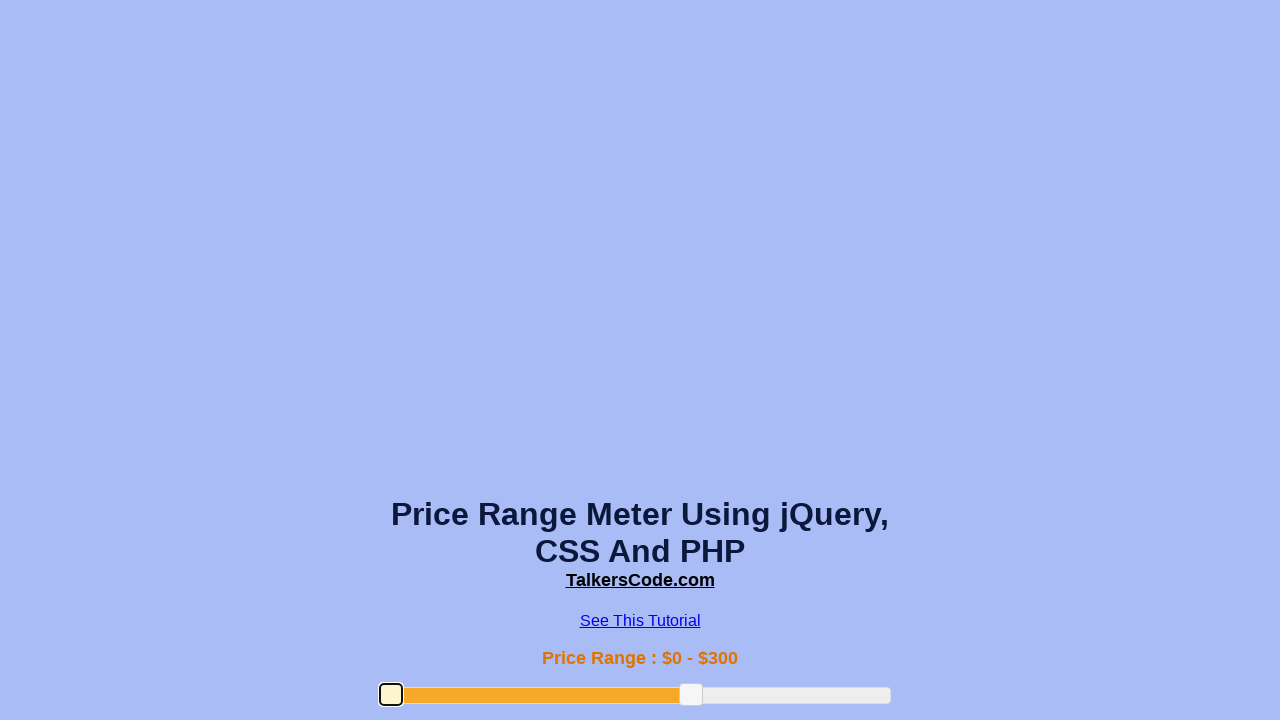

Waited 500ms for UI to update
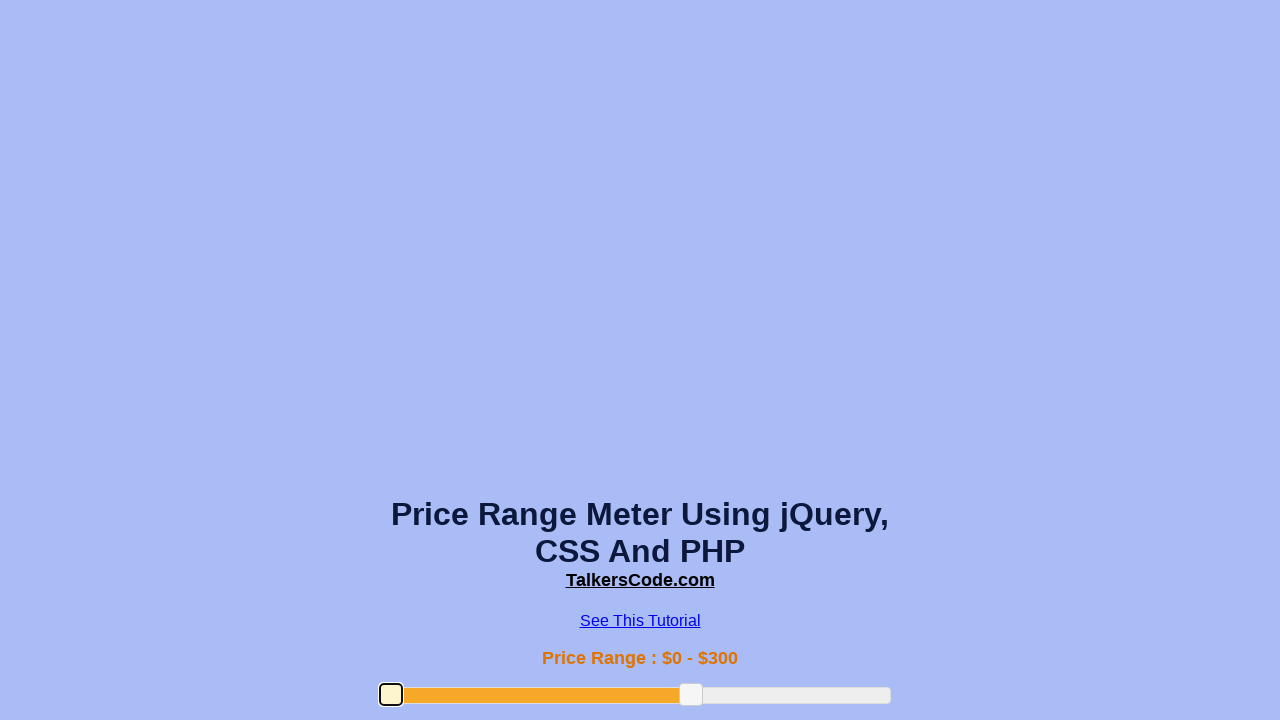

Retrieved updated bounding box of left slider handle
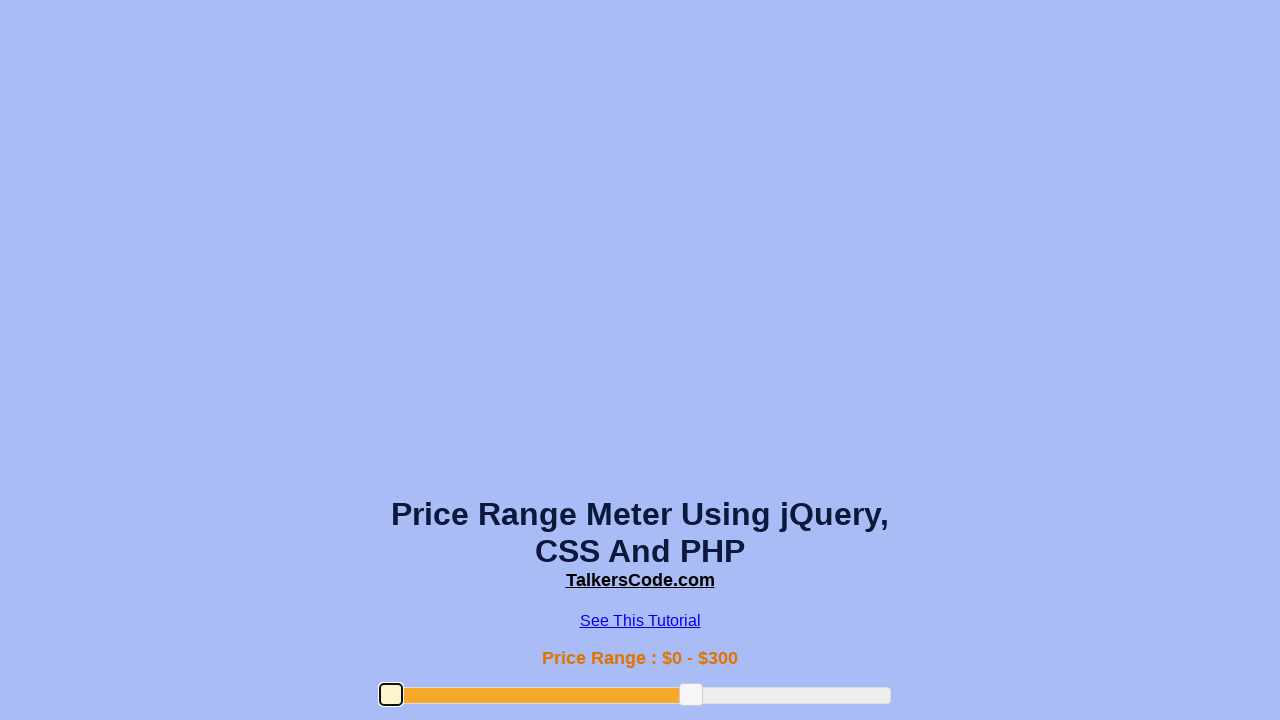

Moved mouse to center of left slider handle at (391, 695)
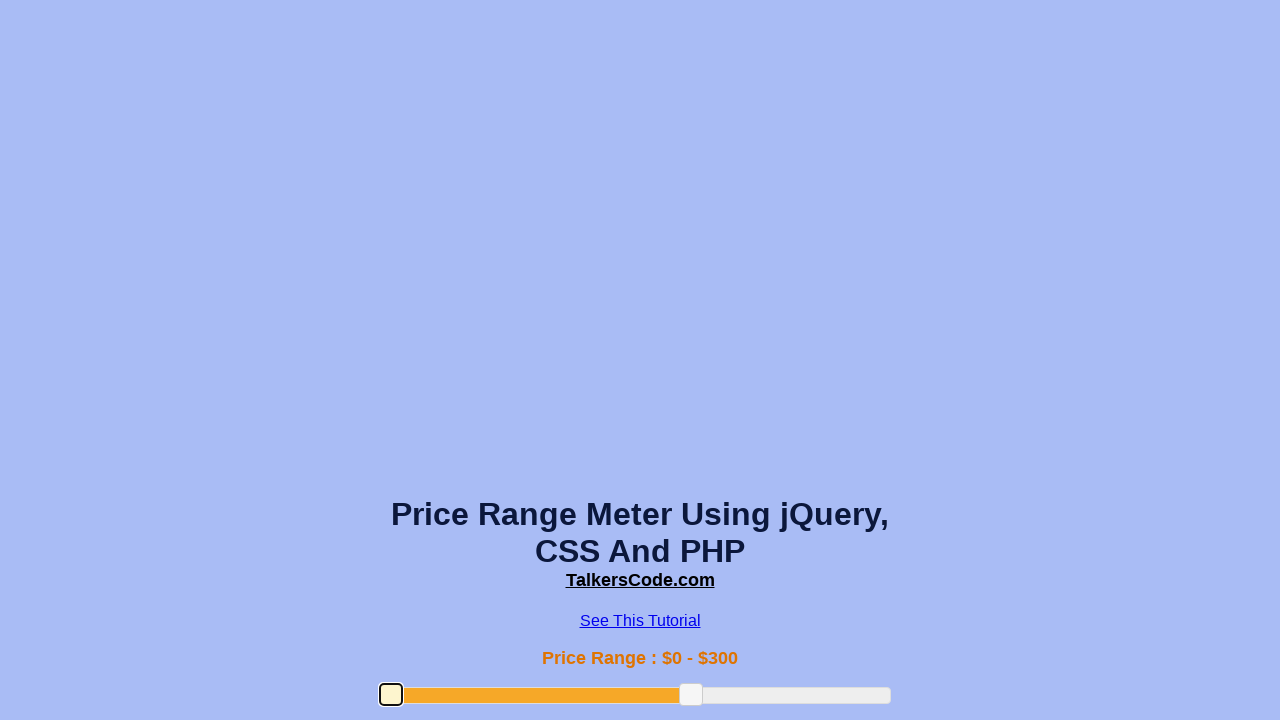

Pressed mouse button down on slider handle at (391, 695)
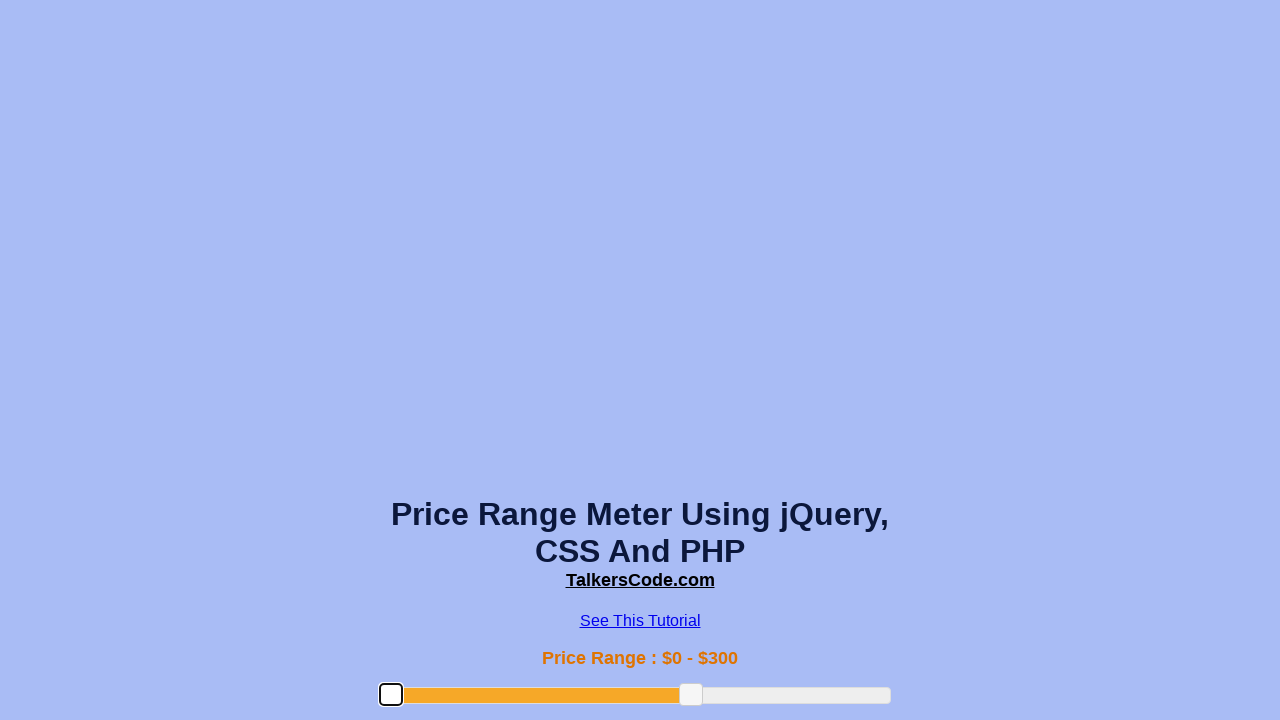

Dragged left slider handle 200 pixels to the right at (591, 695)
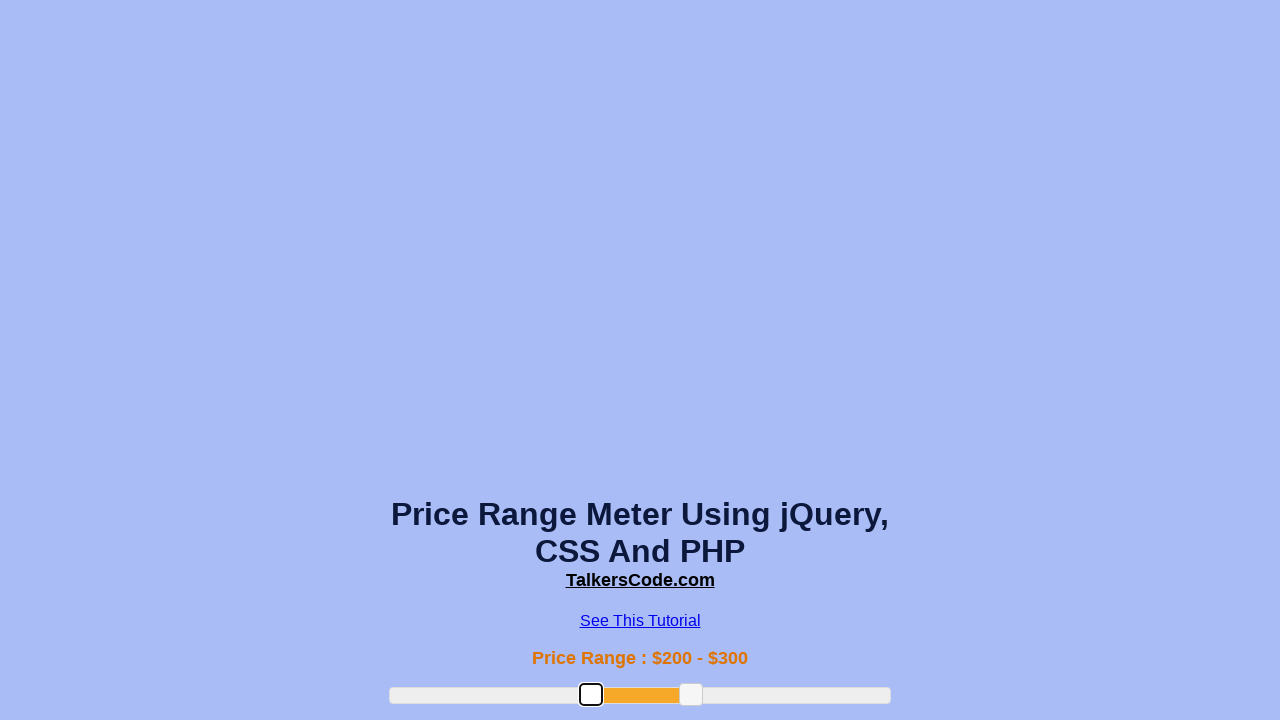

Released mouse button after dragging right at (591, 695)
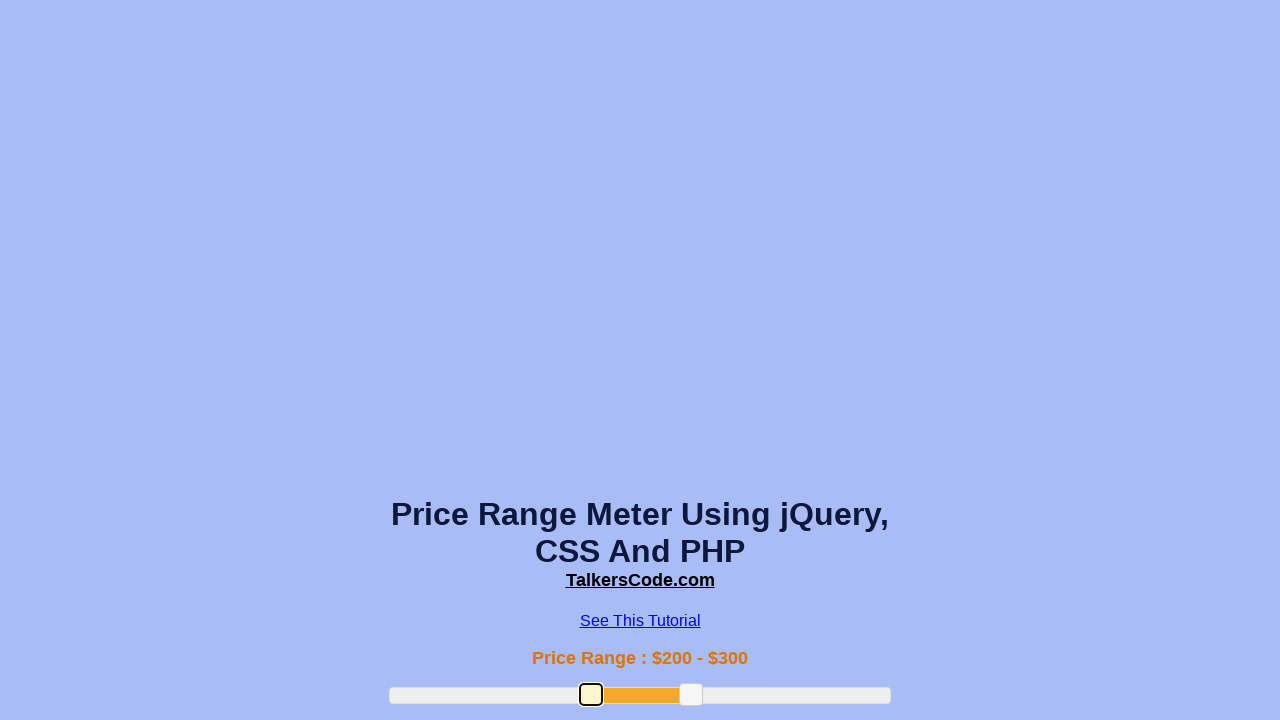

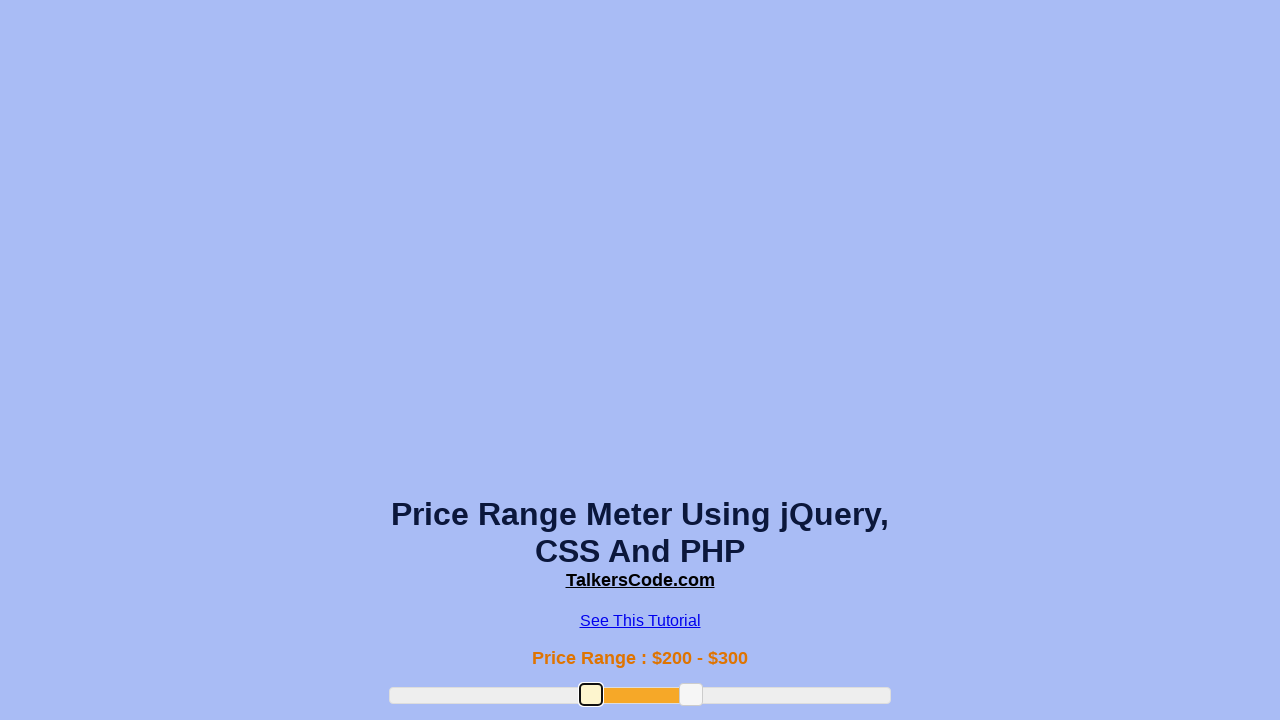